Navigates to Habr.com (a Russian technology news website) and waits for the page to load

Starting URL: https://habr.com

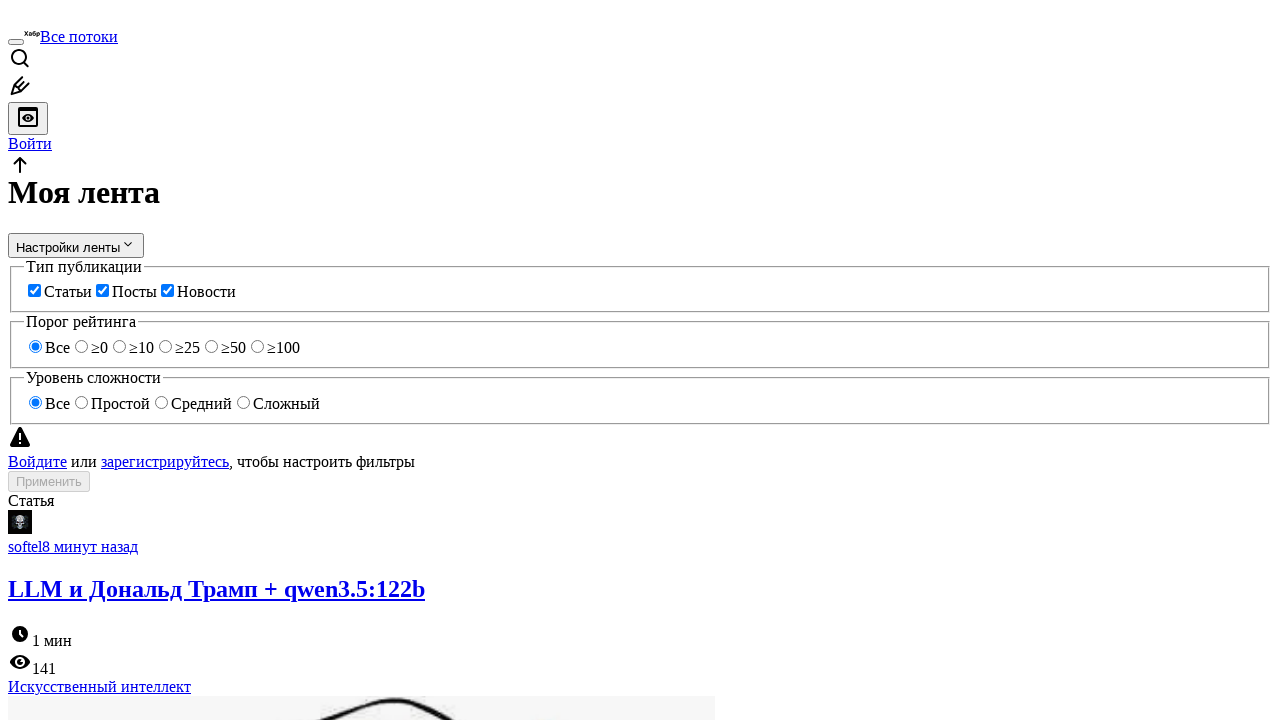

Navigated to https://habr.com
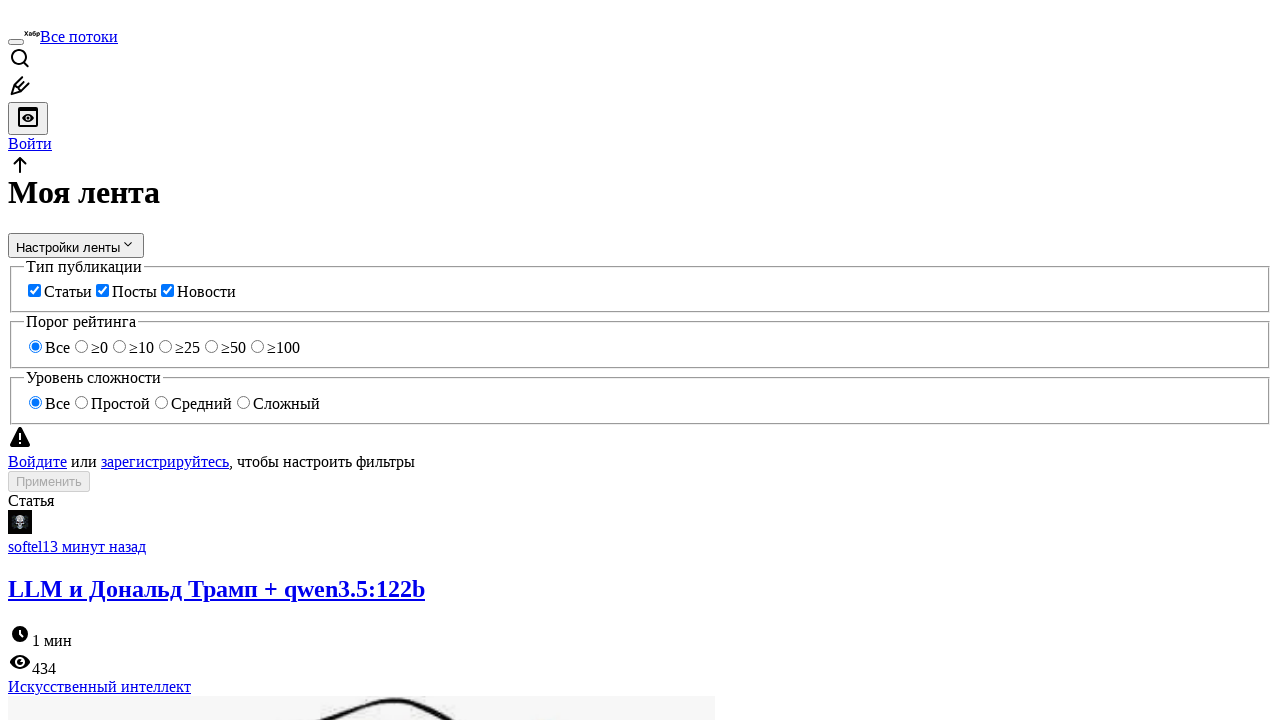

Page DOM content loaded
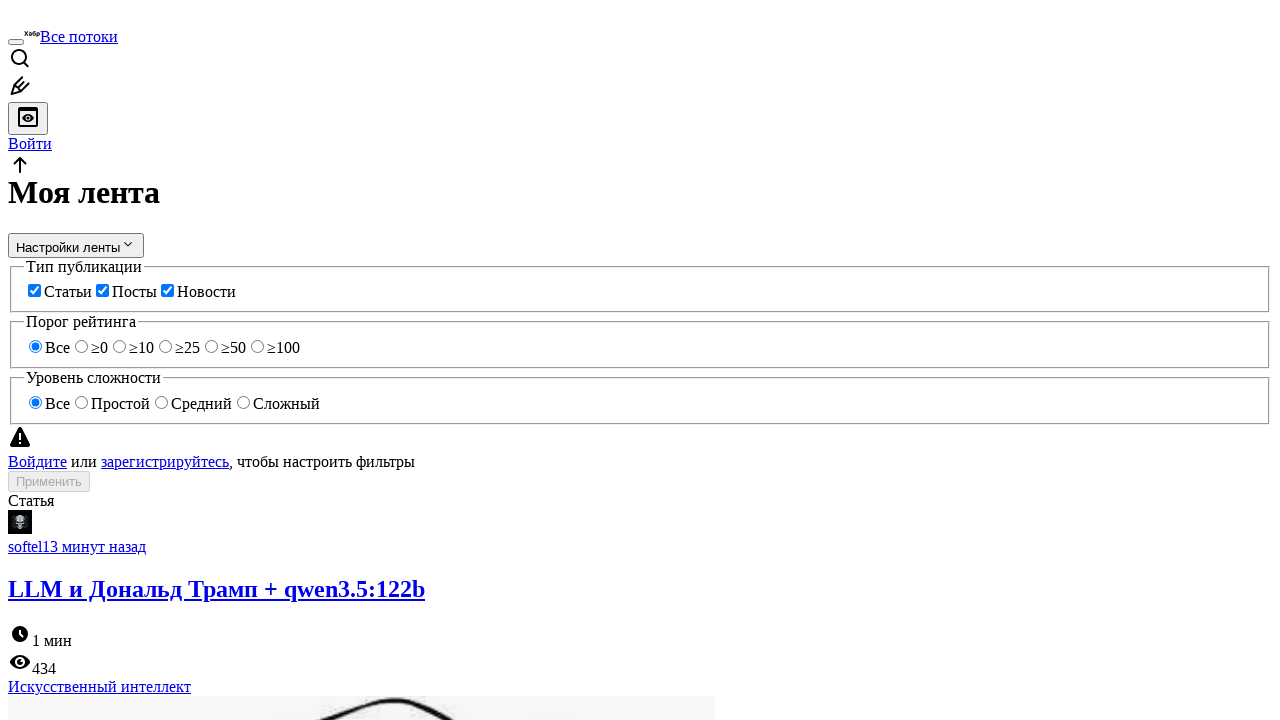

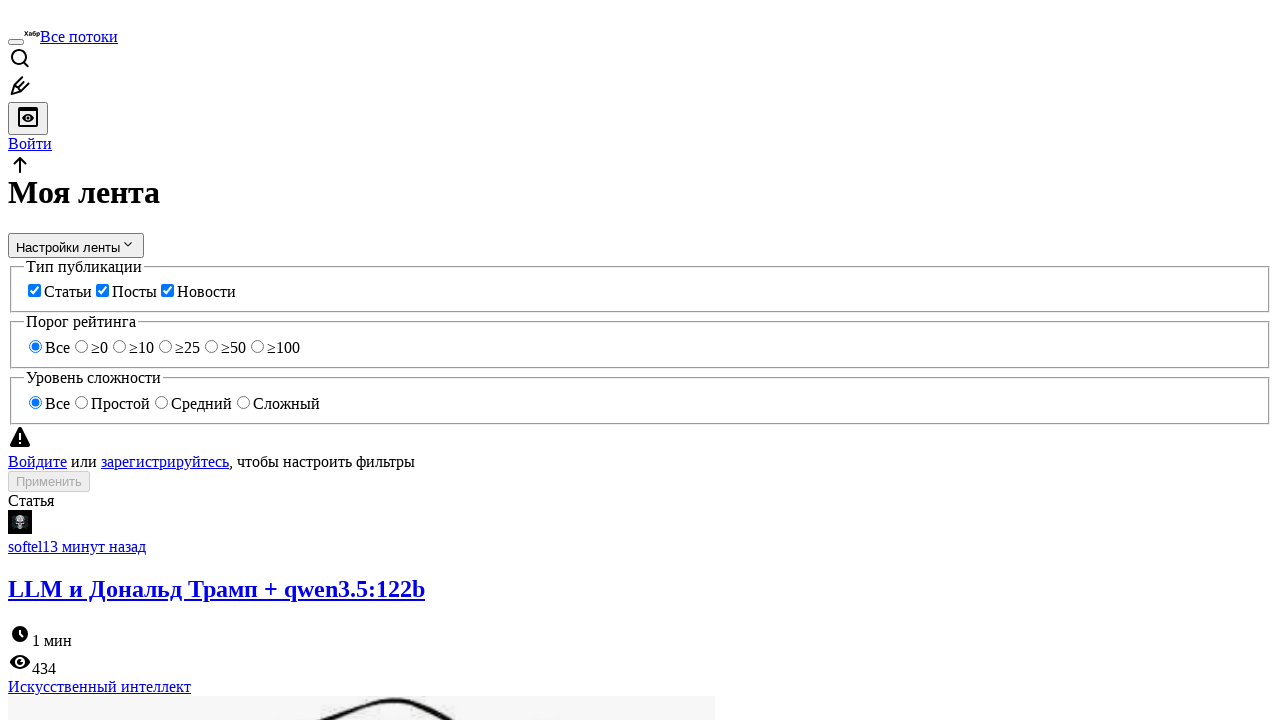